Tests form submission by filling a text field and clicking the submit button

Starting URL: https://www.selenium.dev/selenium/web/web-form.html

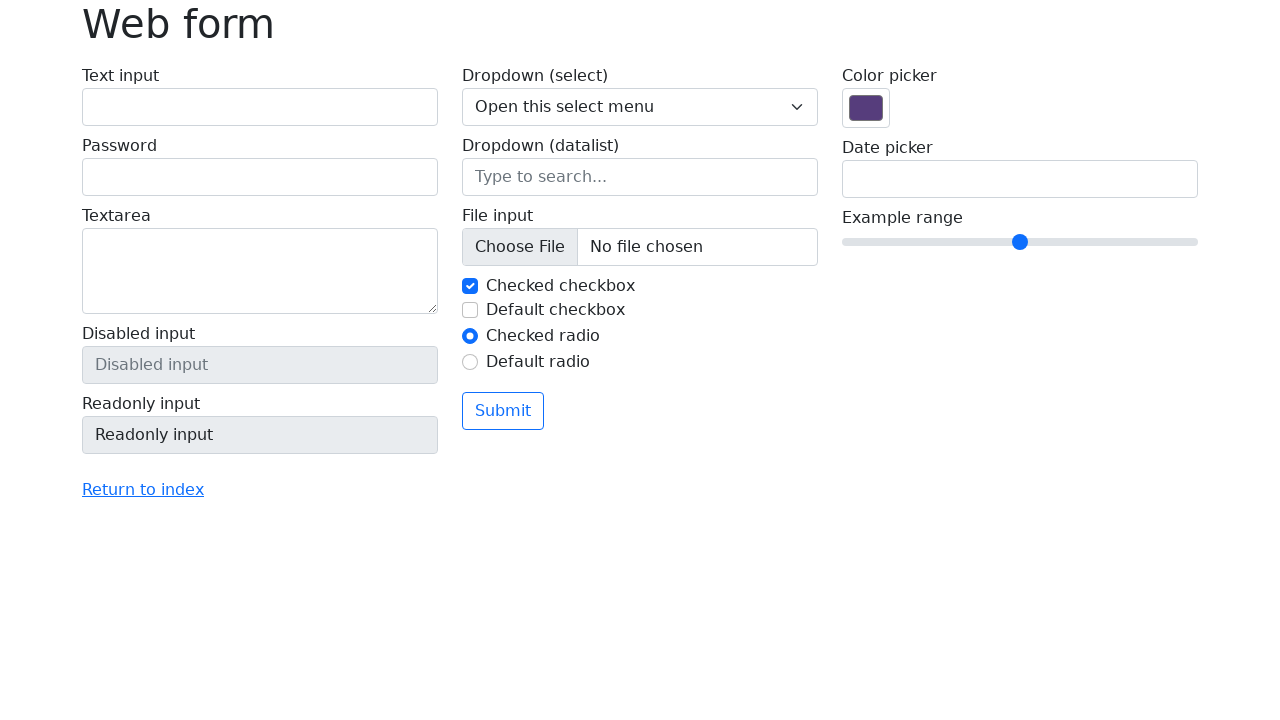

Filled text field with 'Ignas Pangonis' on input[name='my-text']
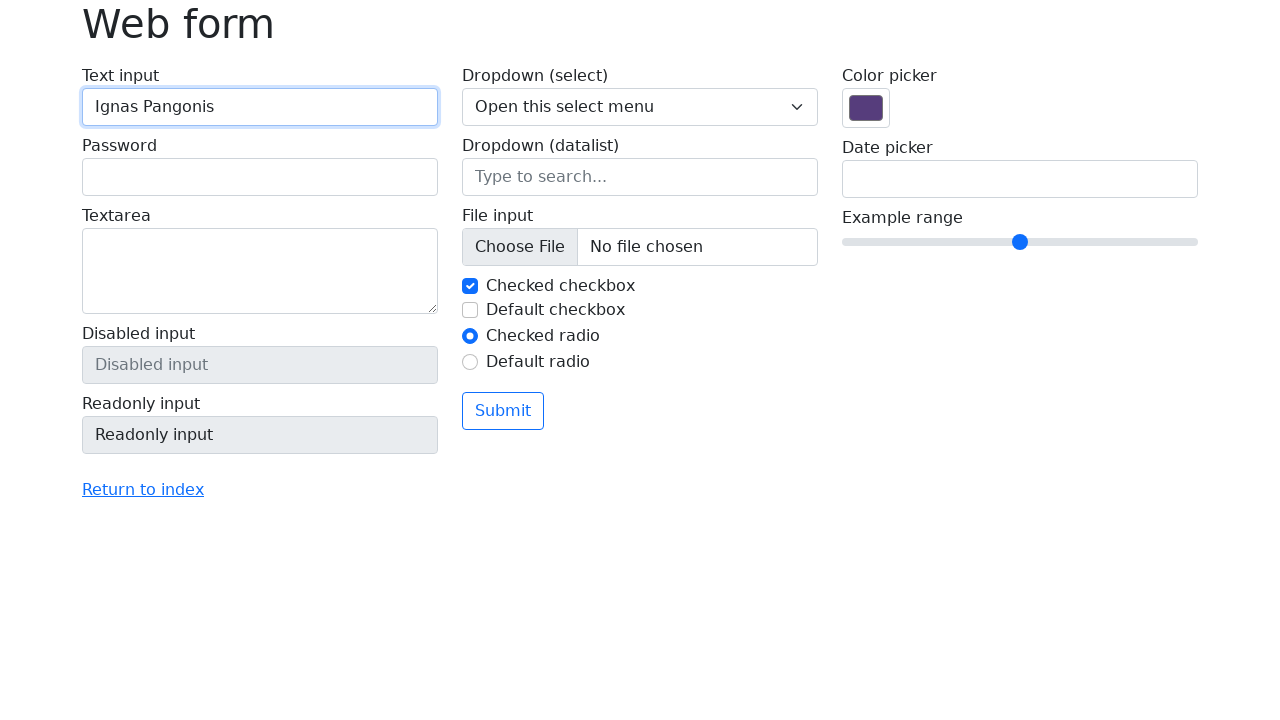

Clicked submit button at (503, 411) on button
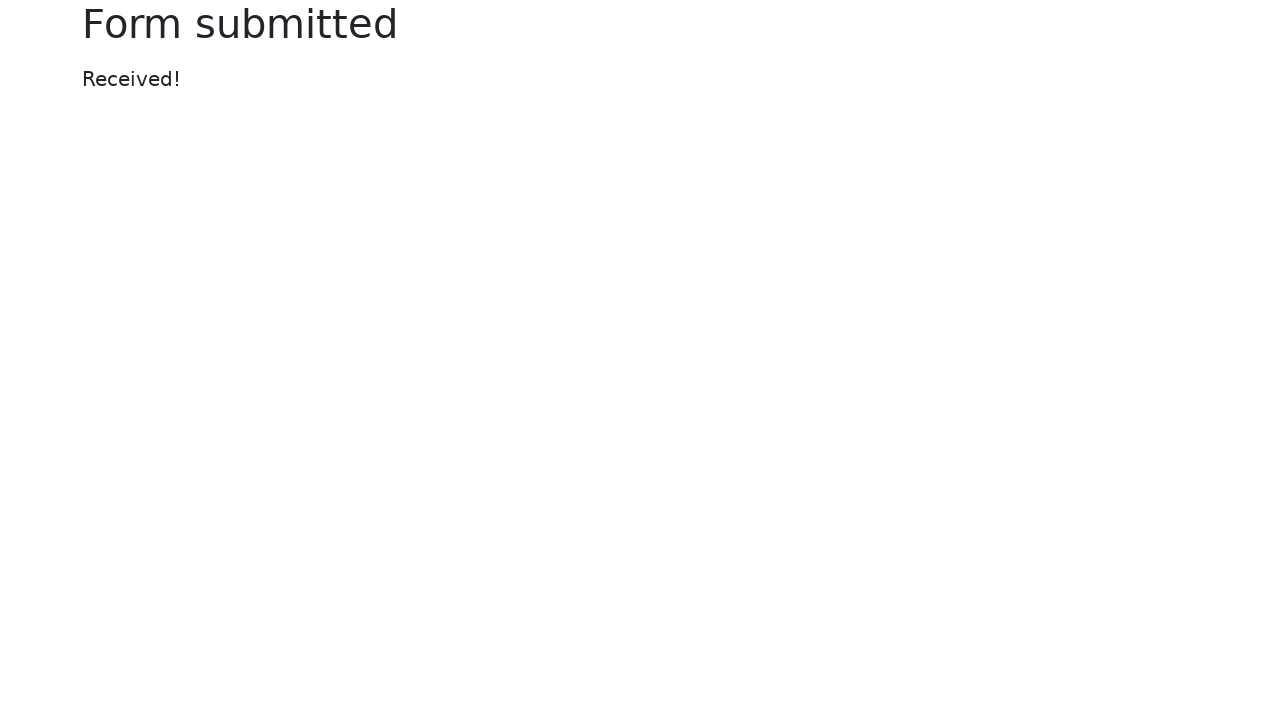

Success message appeared
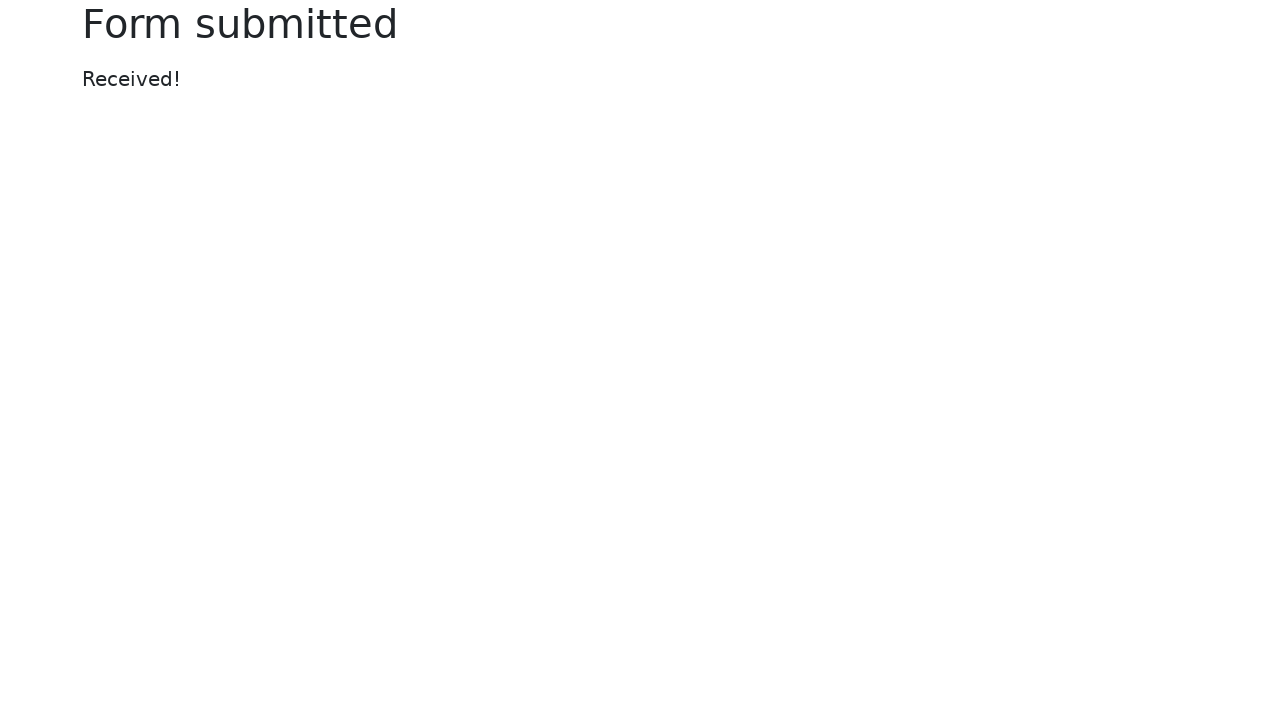

Retrieved success message text
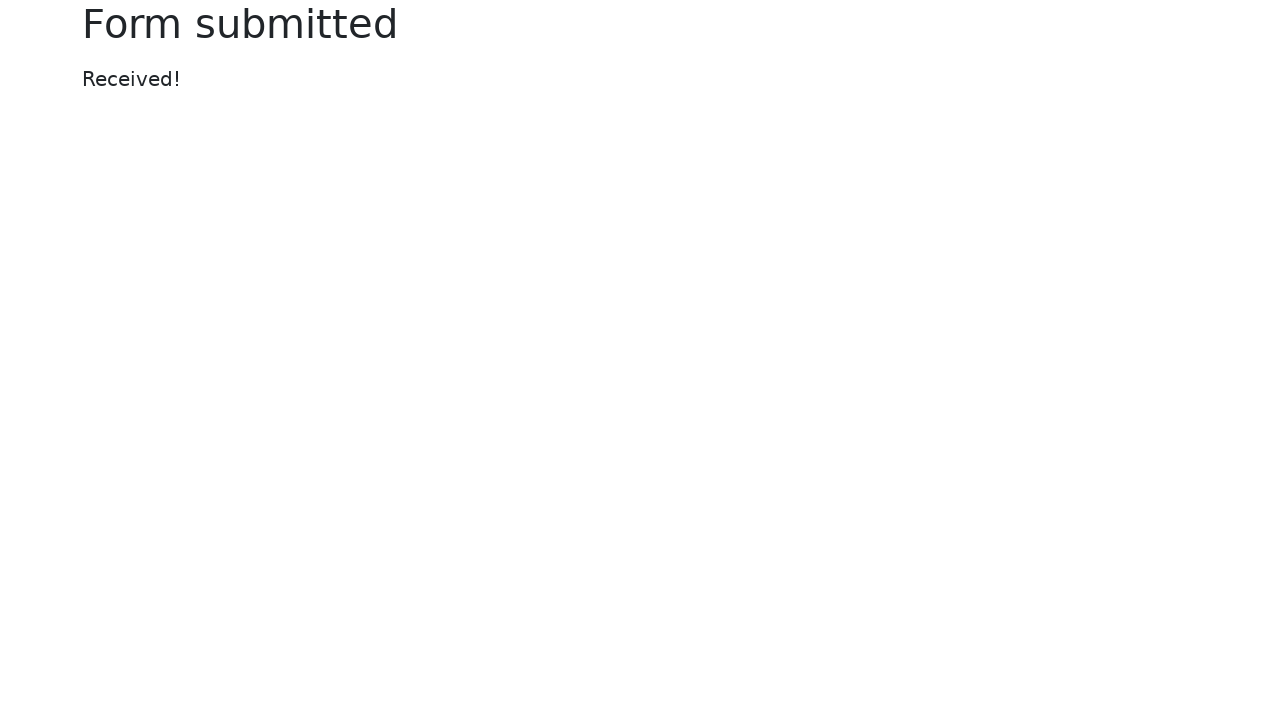

Verified success message equals 'Received!'
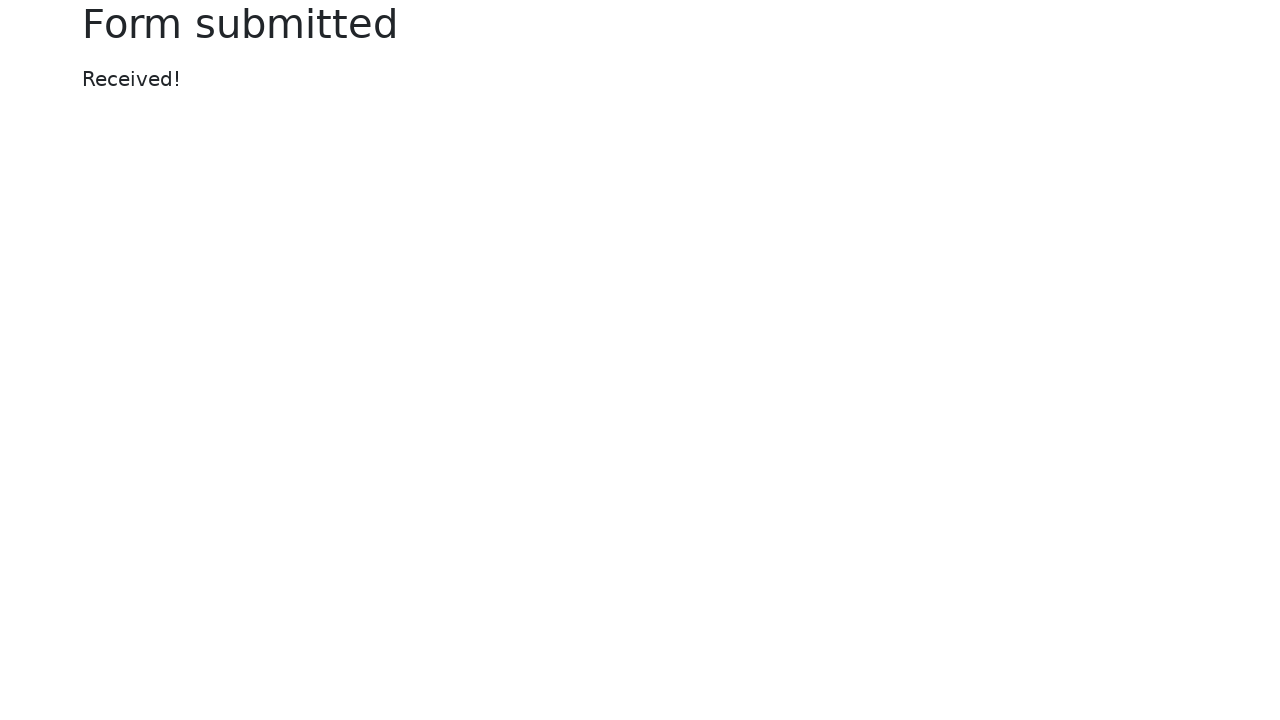

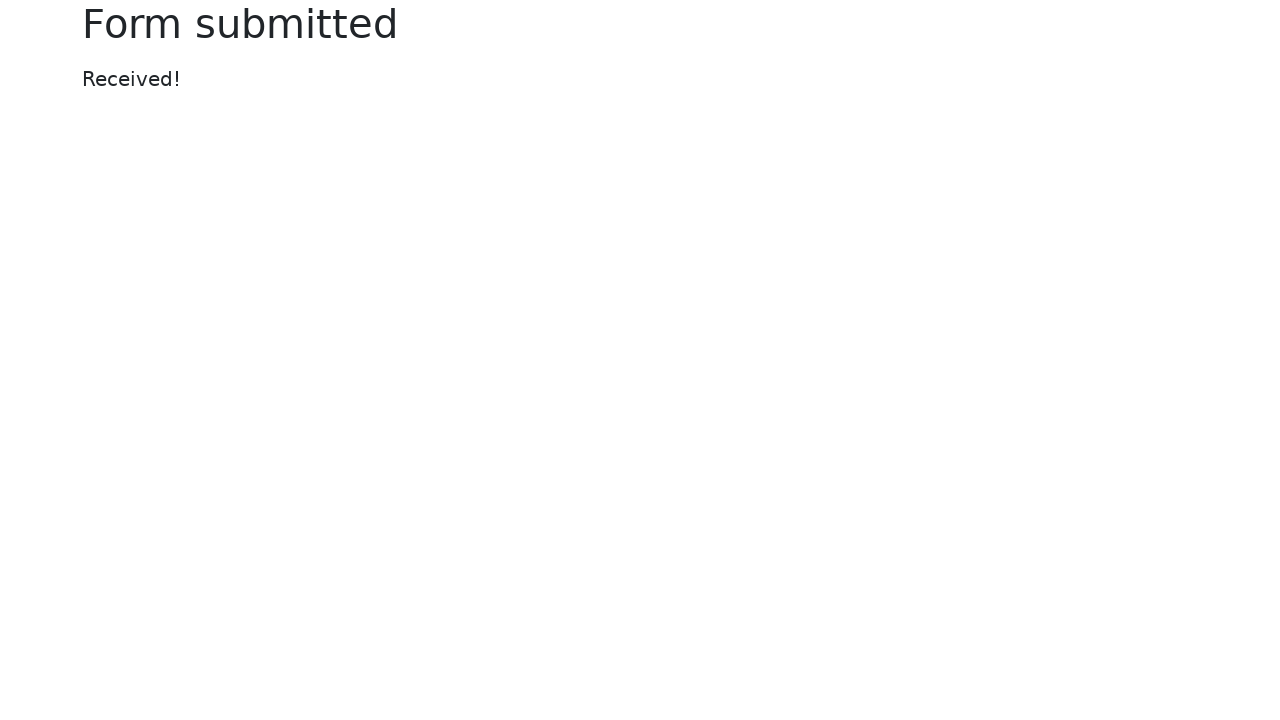